Tests alert popup handling by clicking a button that triggers a JavaScript alert and then accepting it

Starting URL: https://www.w3schools.com/js/tryit.asp?filename=tryjs_alert

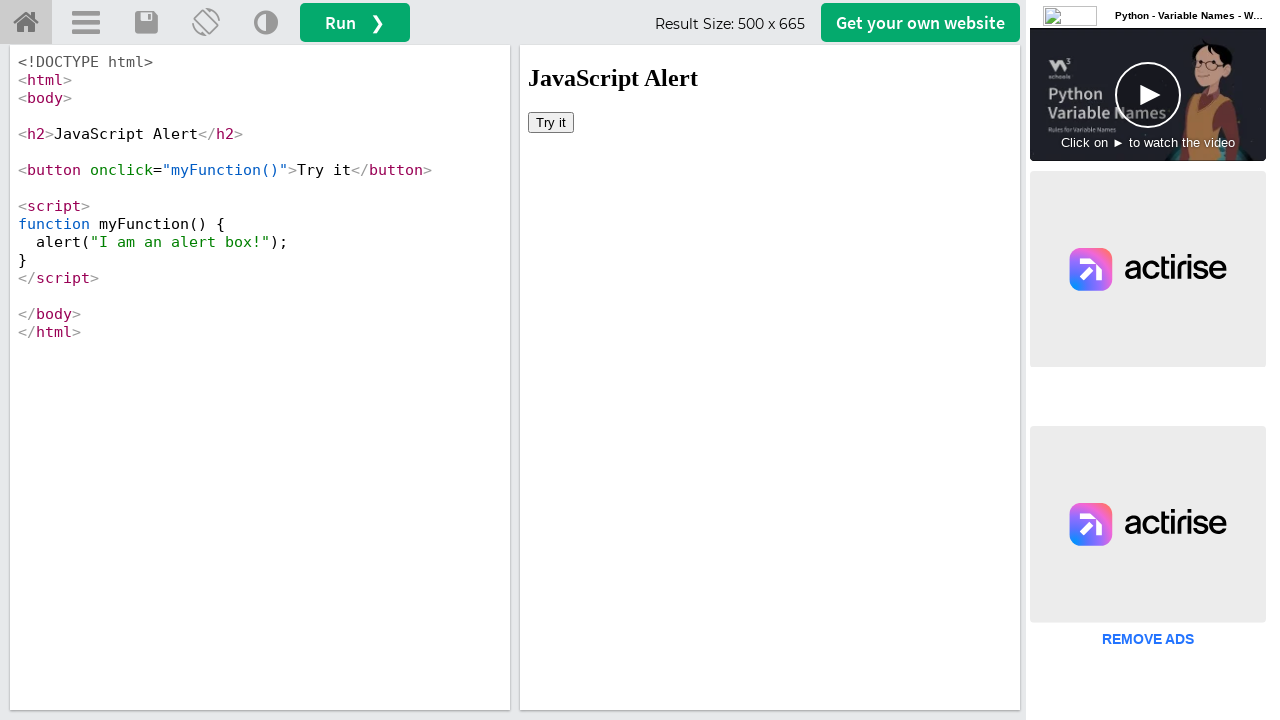

Located iframe containing the demo
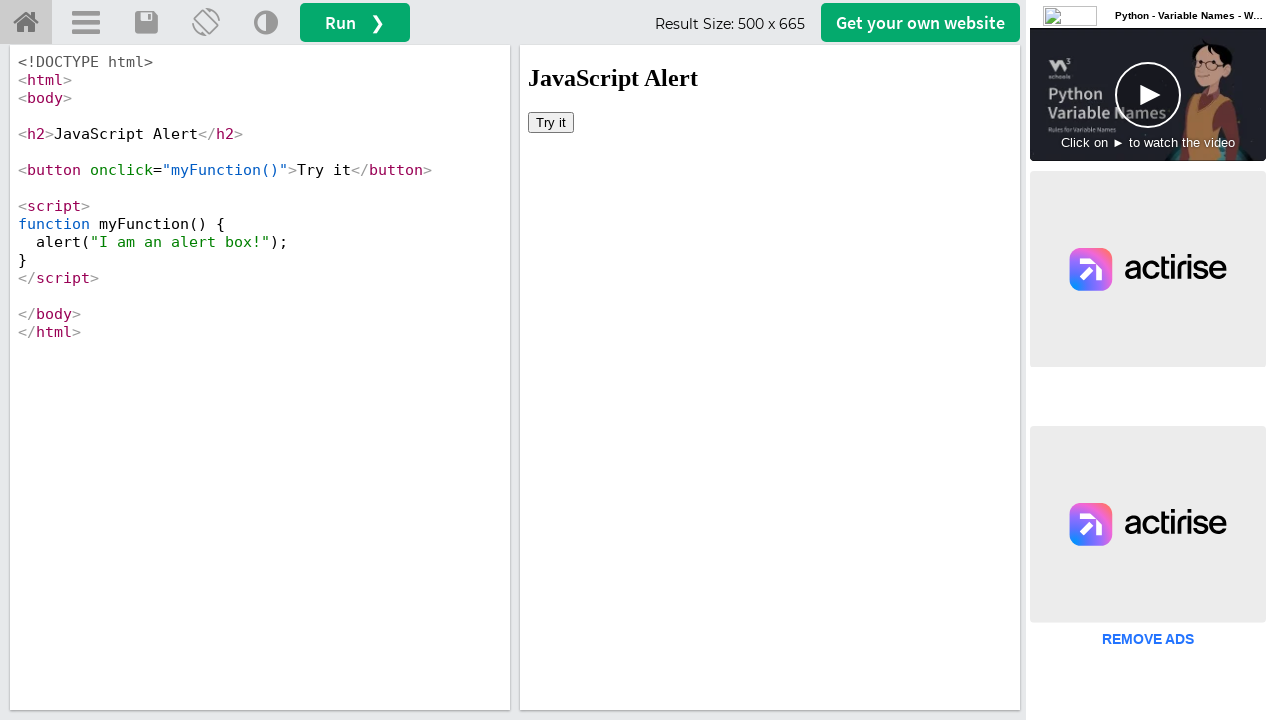

Clicked 'Try it' button to trigger JavaScript alert at (551, 122) on iframe[id='iframeResult'] >> internal:control=enter-frame >> button:has-text('Tr
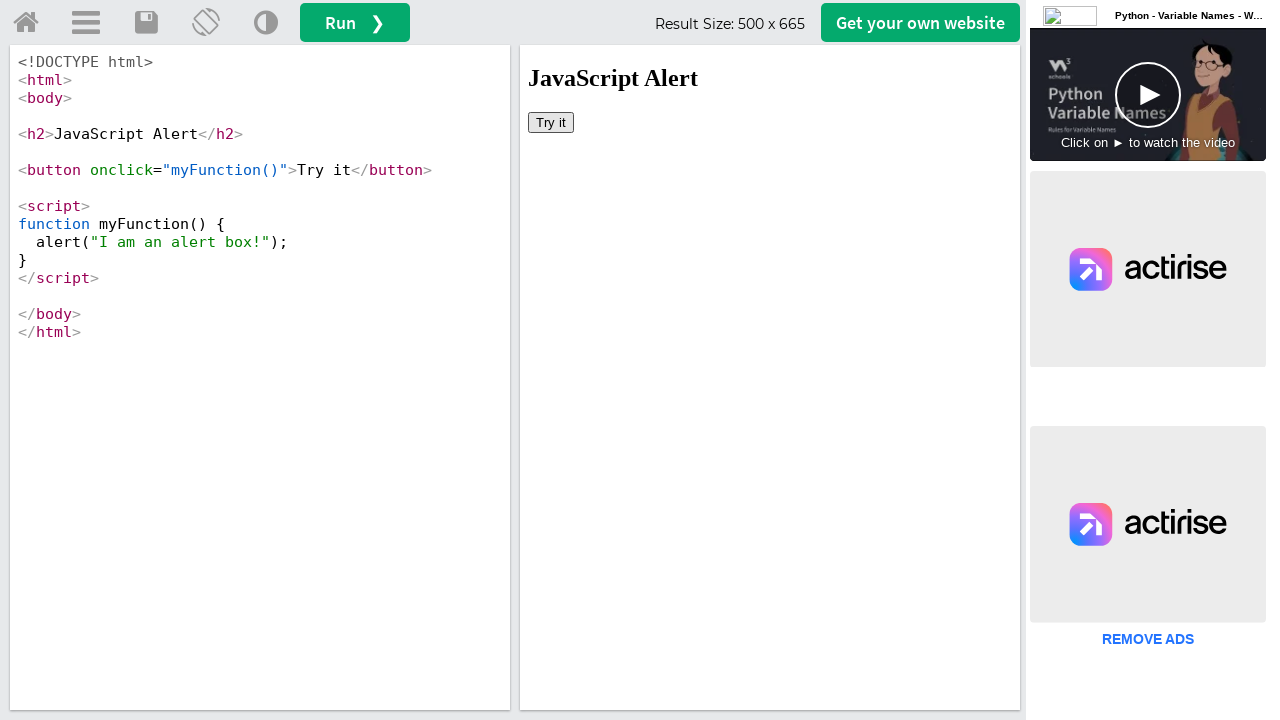

Set up dialog handler to accept alert popup
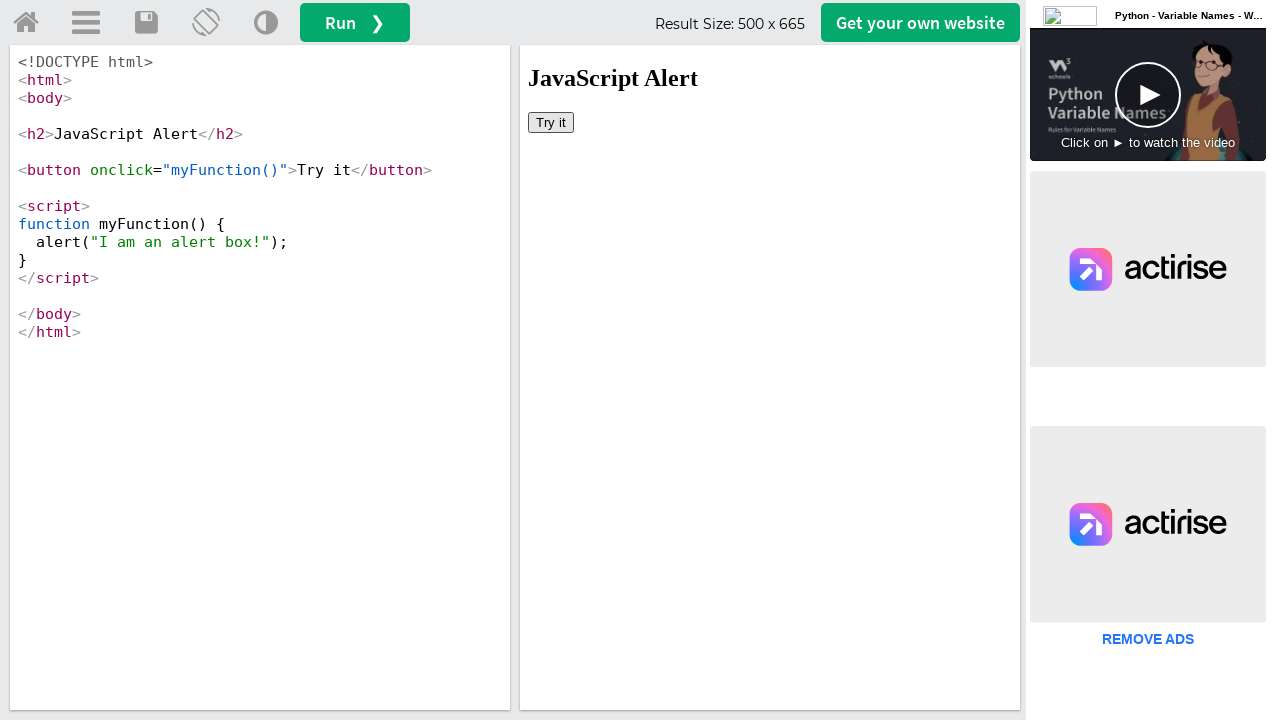

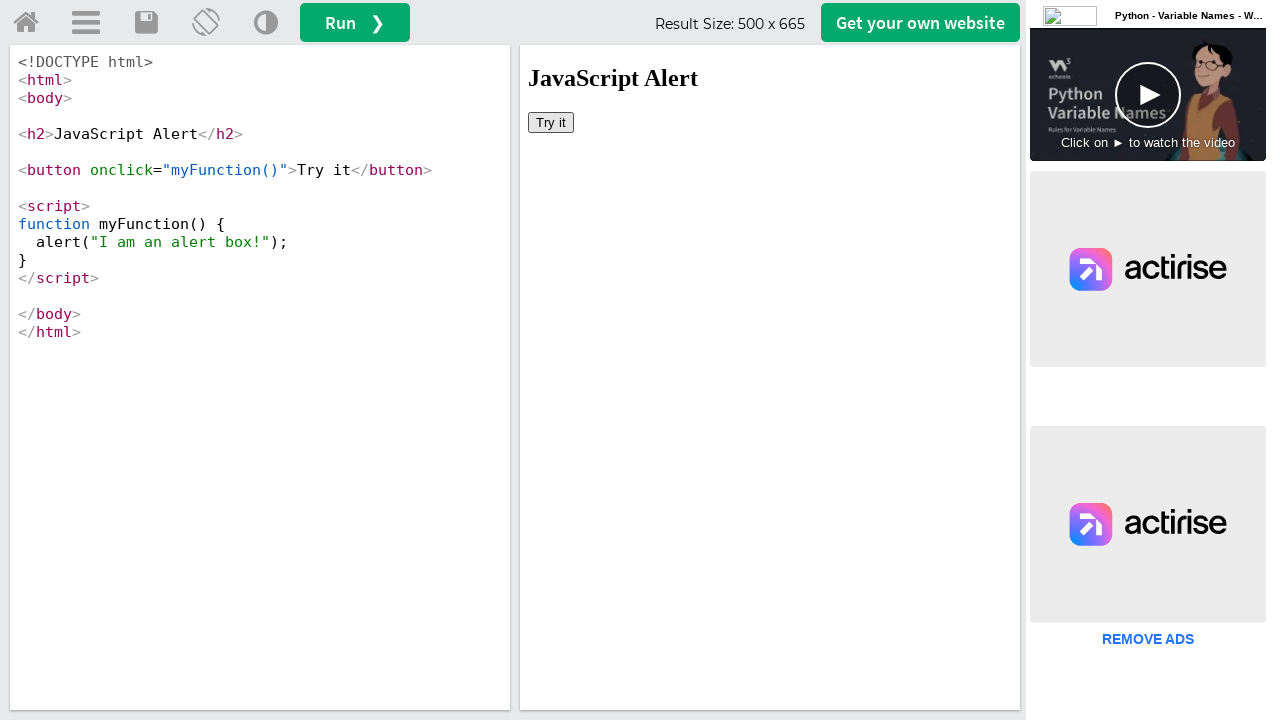